Tests drag and drop action by dragging element A onto element B

Starting URL: https://crossbrowsertesting.github.io/drag-and-drop

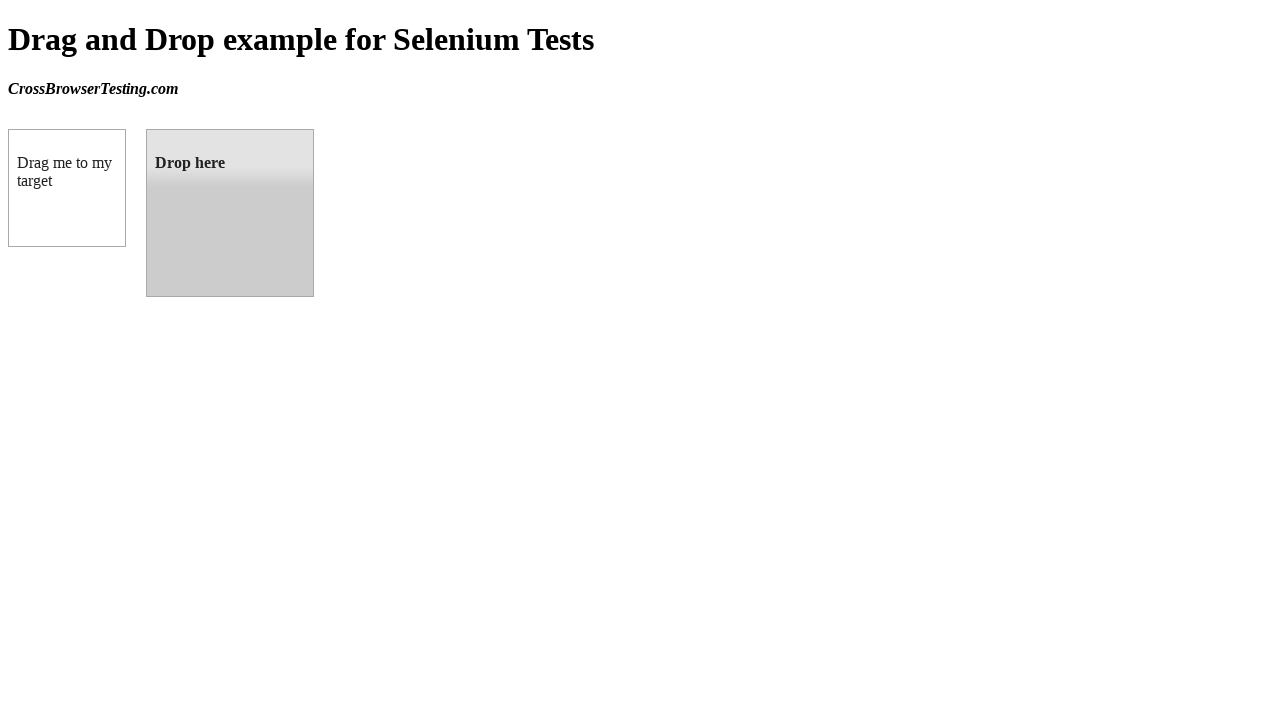

Located source element (box A) with id 'draggable'
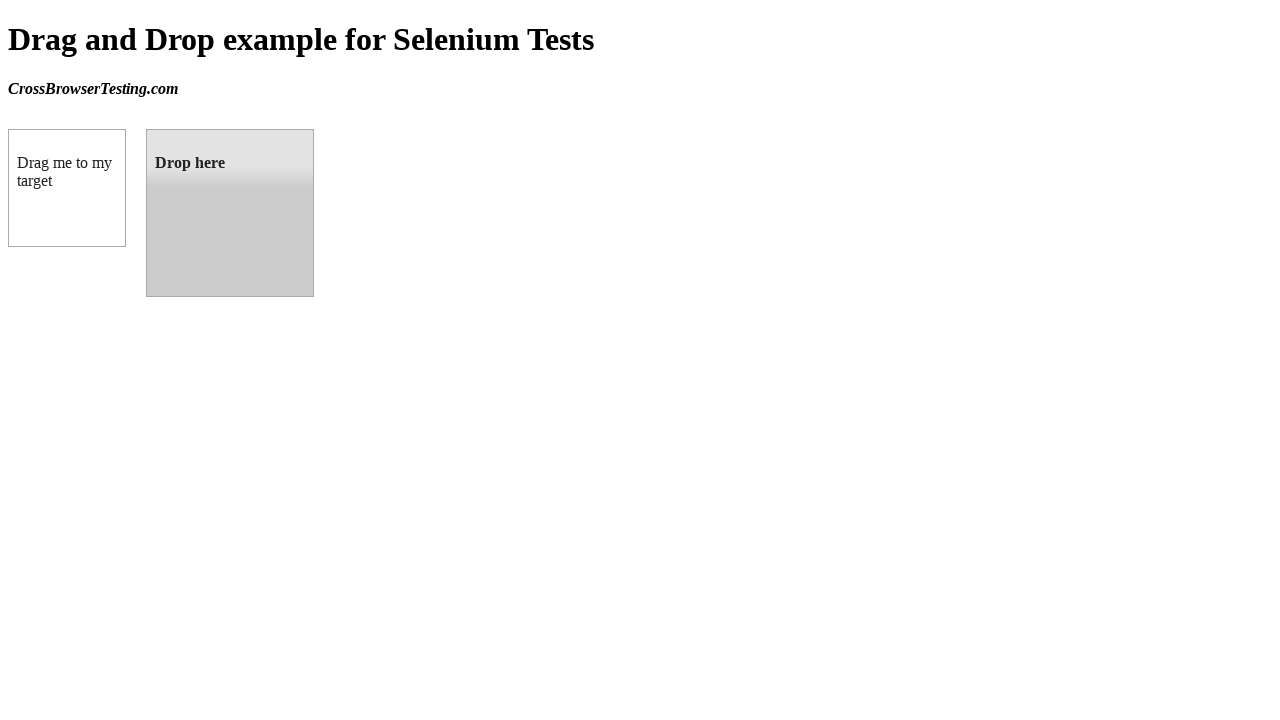

Located target element (box B) with id 'droppable'
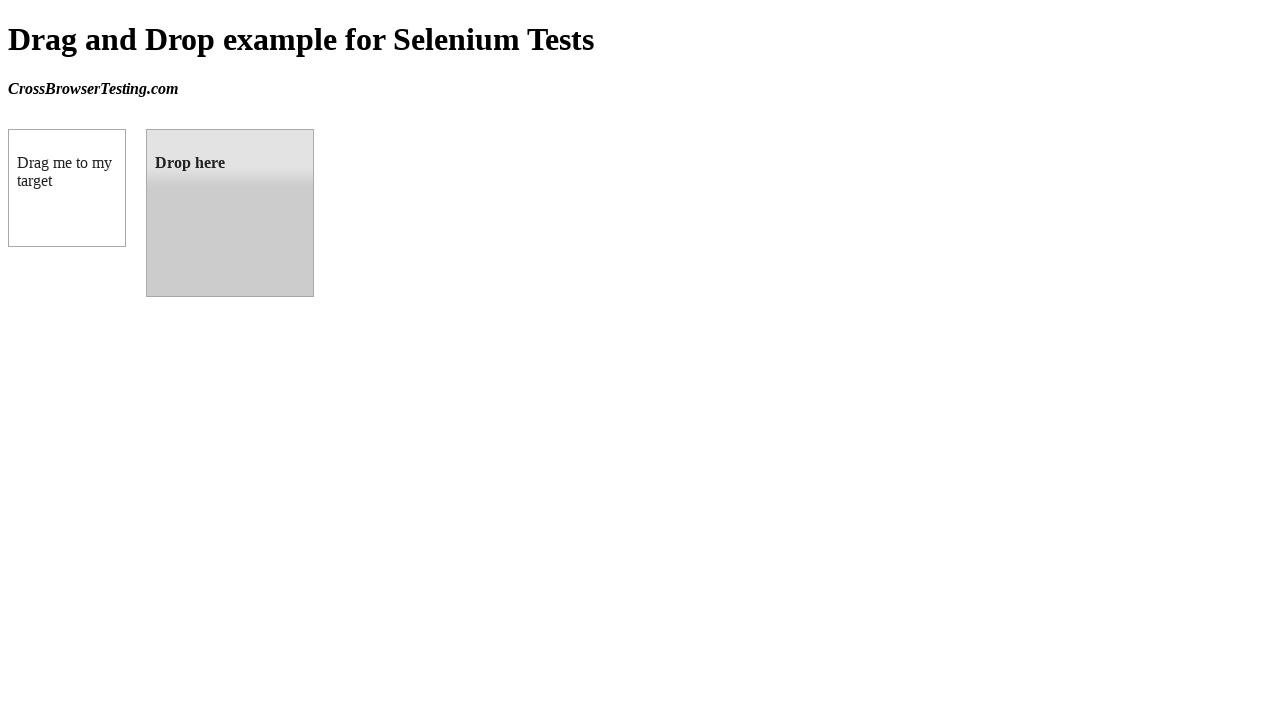

Dragged element A onto element B successfully at (230, 213)
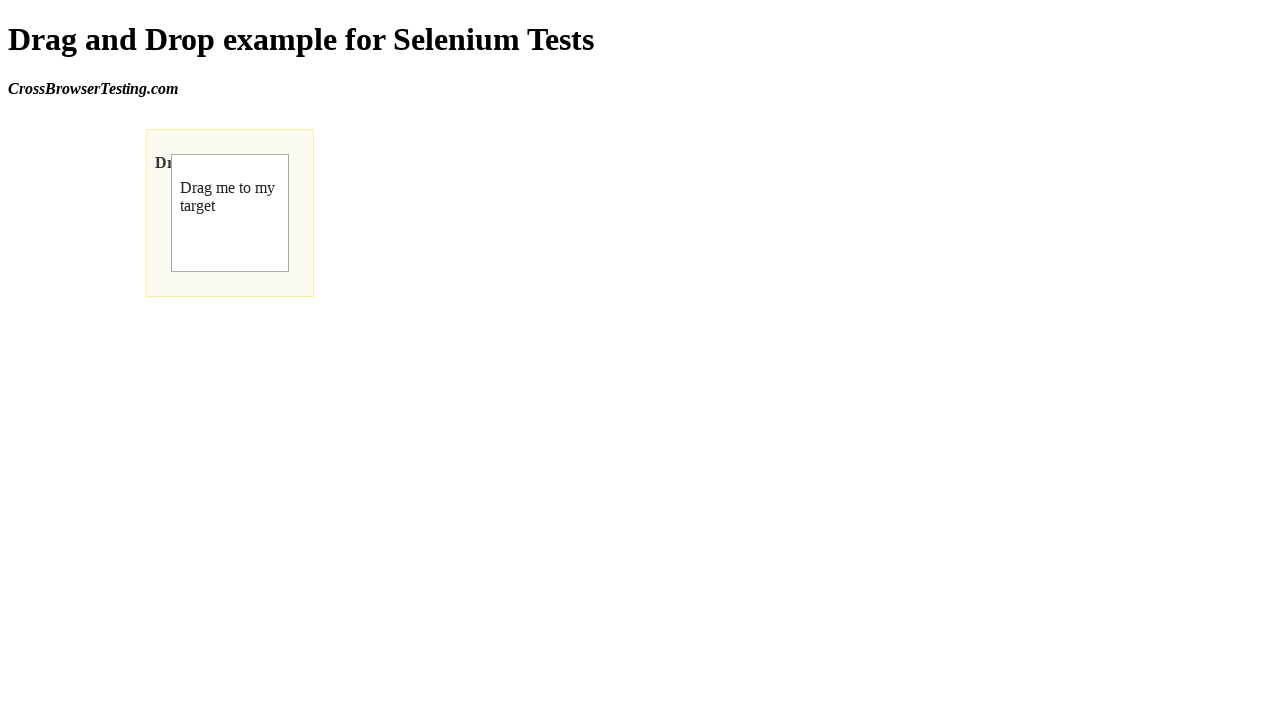

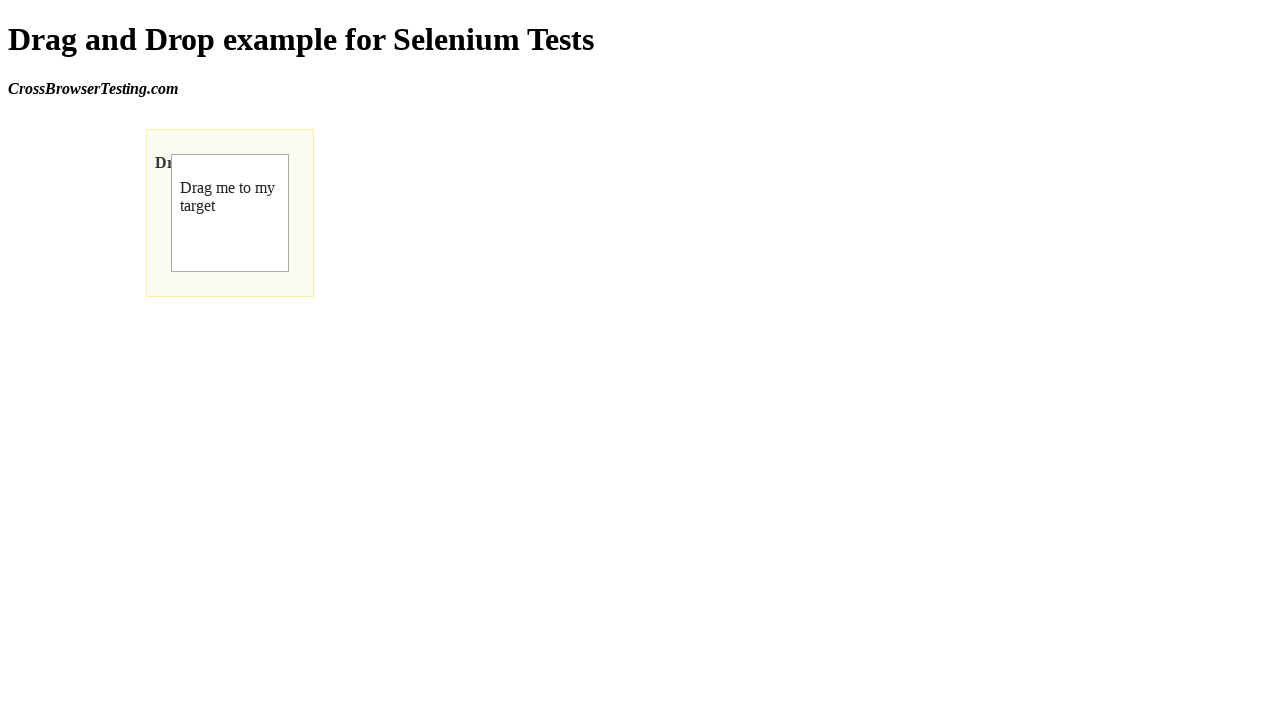